Tests popup dialog handling by clicking a confirm button and dismissing the dialog, then performs mouse hover action and interacts with an element inside an iframe.

Starting URL: https://rahulshettyacademy.com/AutomationPractice/

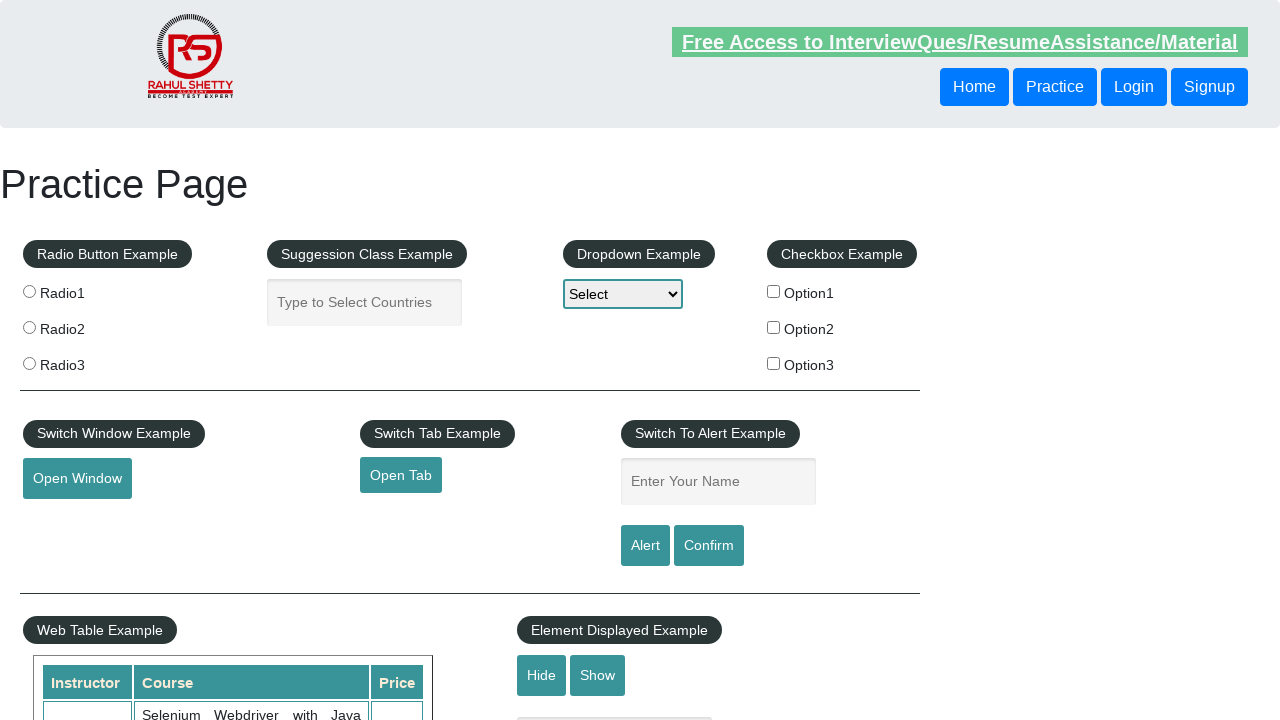

Set up dialog handler to dismiss confirm dialogs
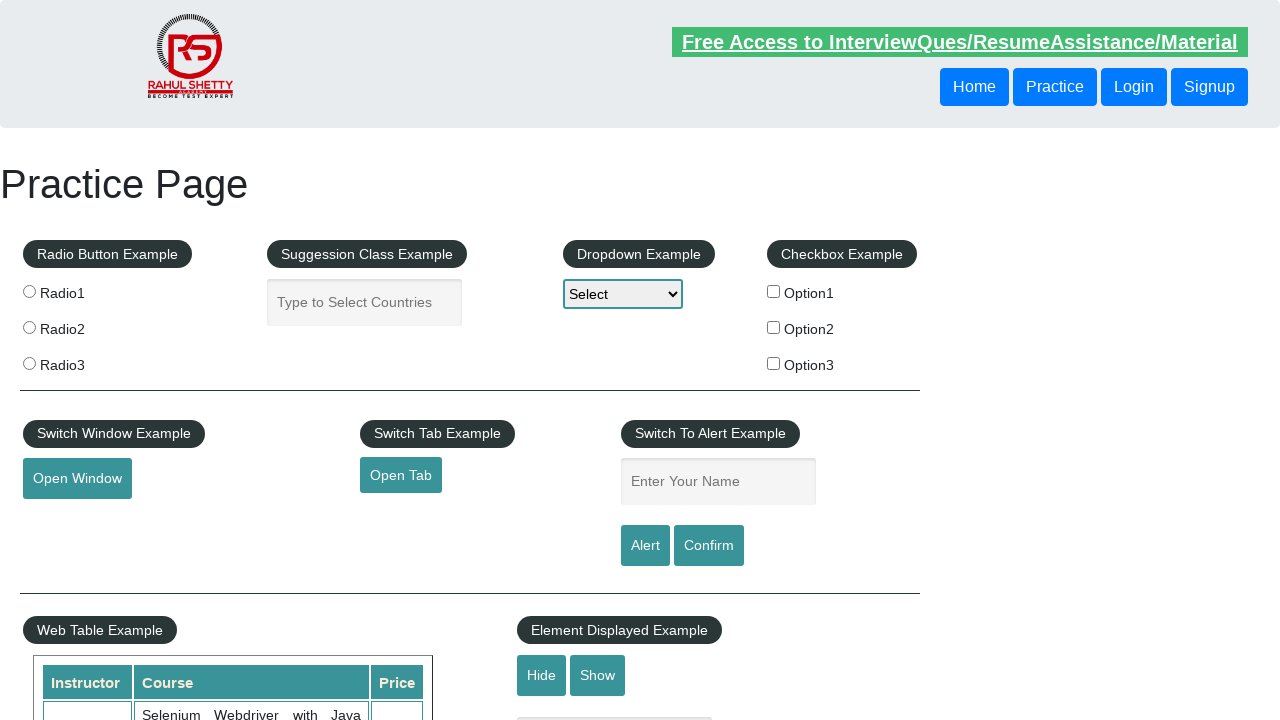

Clicked confirm button to trigger dialog at (709, 546) on #confirmbtn
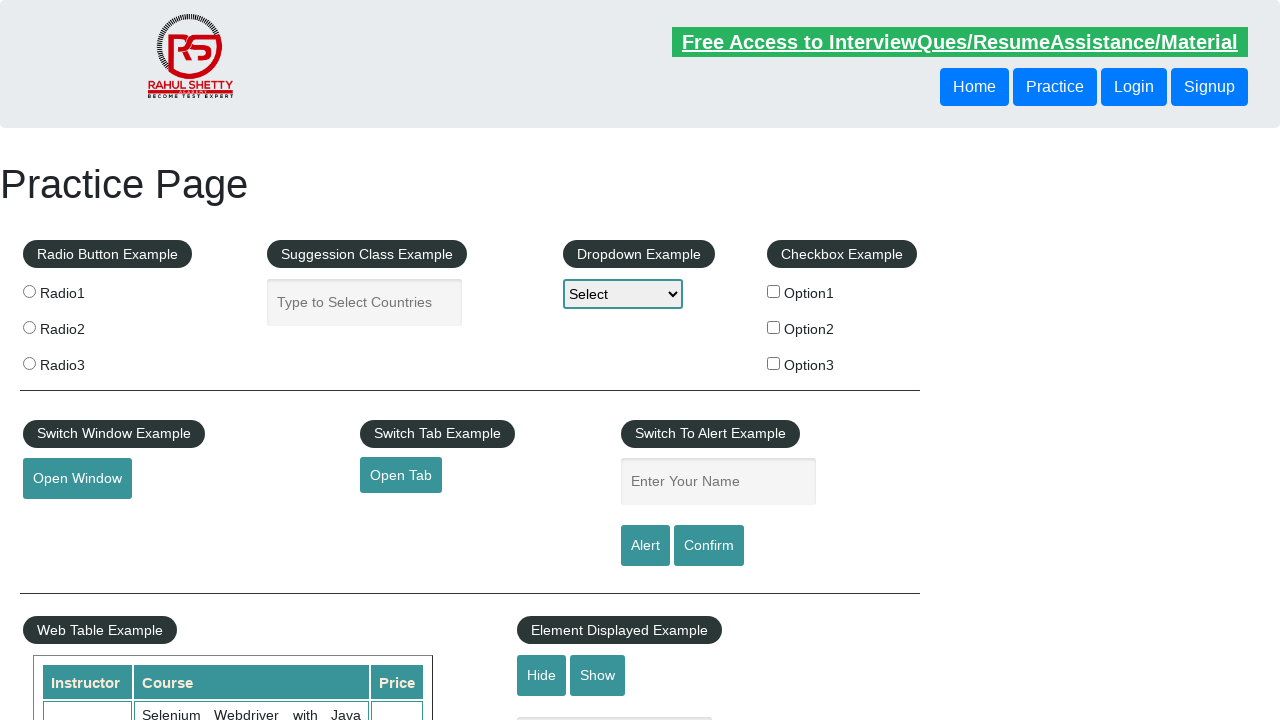

Hovered over mouse hover element at (83, 361) on #mousehover
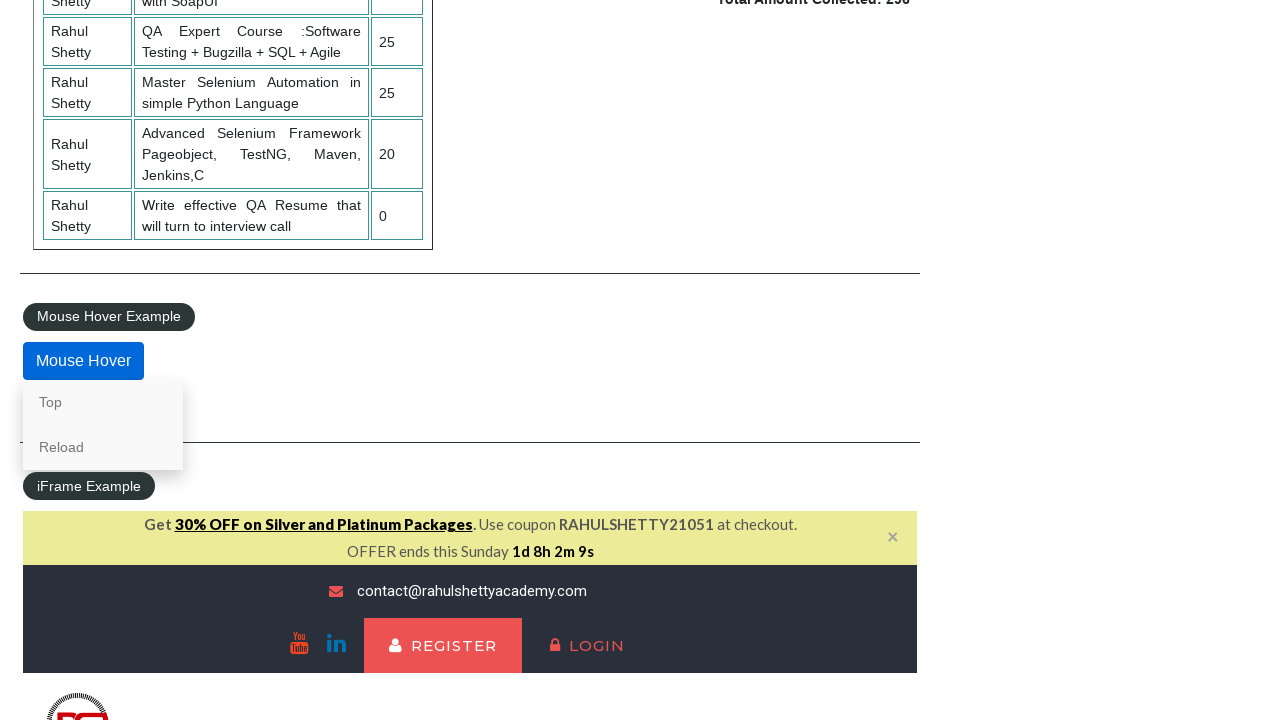

Located courses iframe
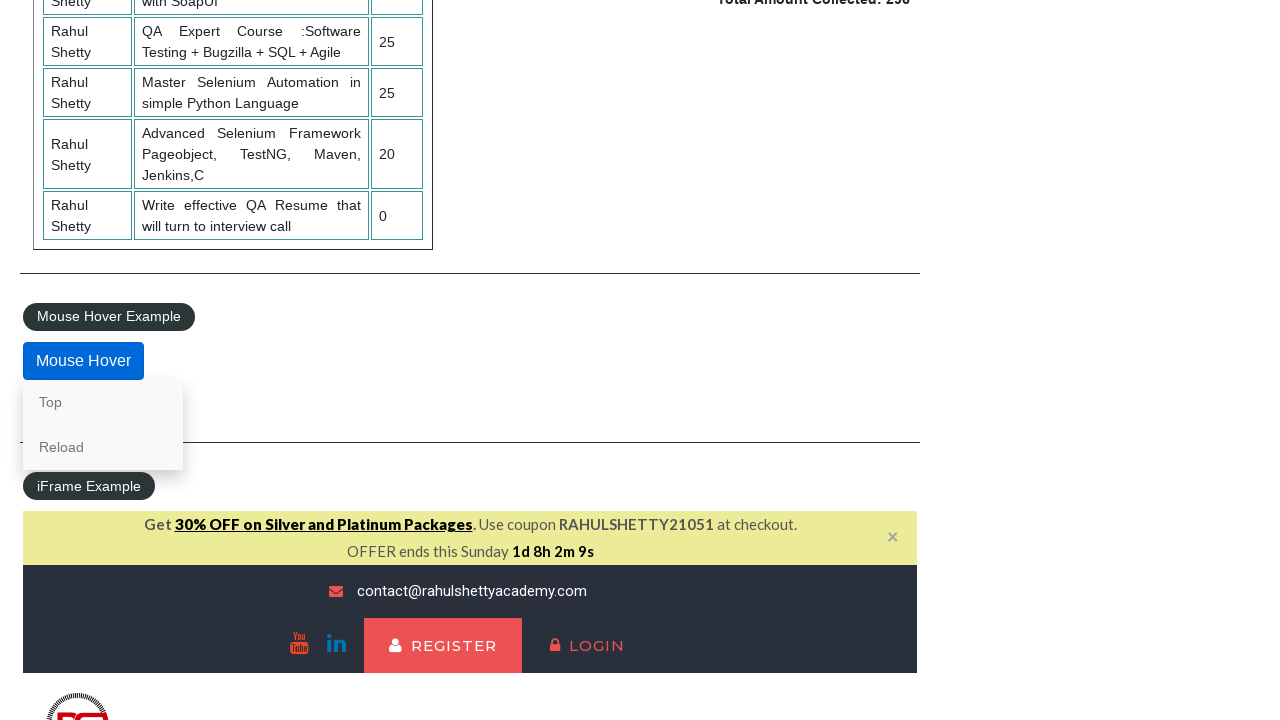

Clicked lifetime access link inside iframe at (307, 360) on #courses-iframe >> internal:control=enter-frame >> li a[href='lifetime-access']:
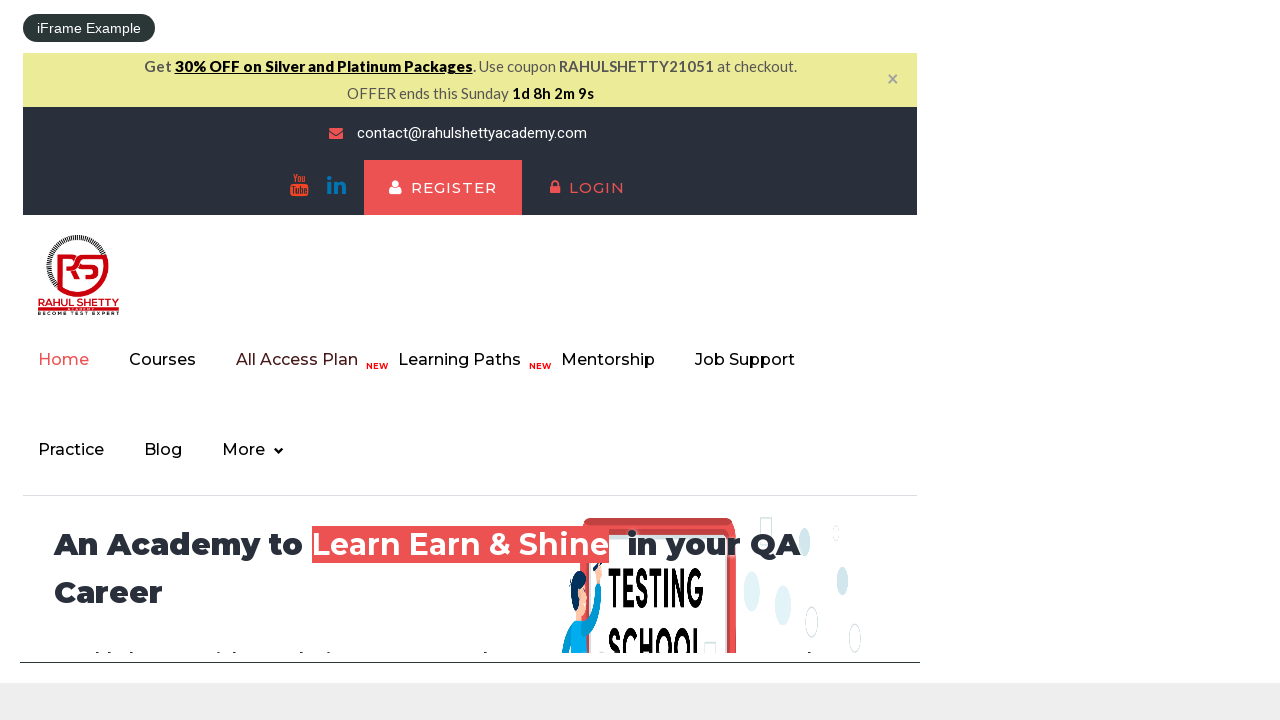

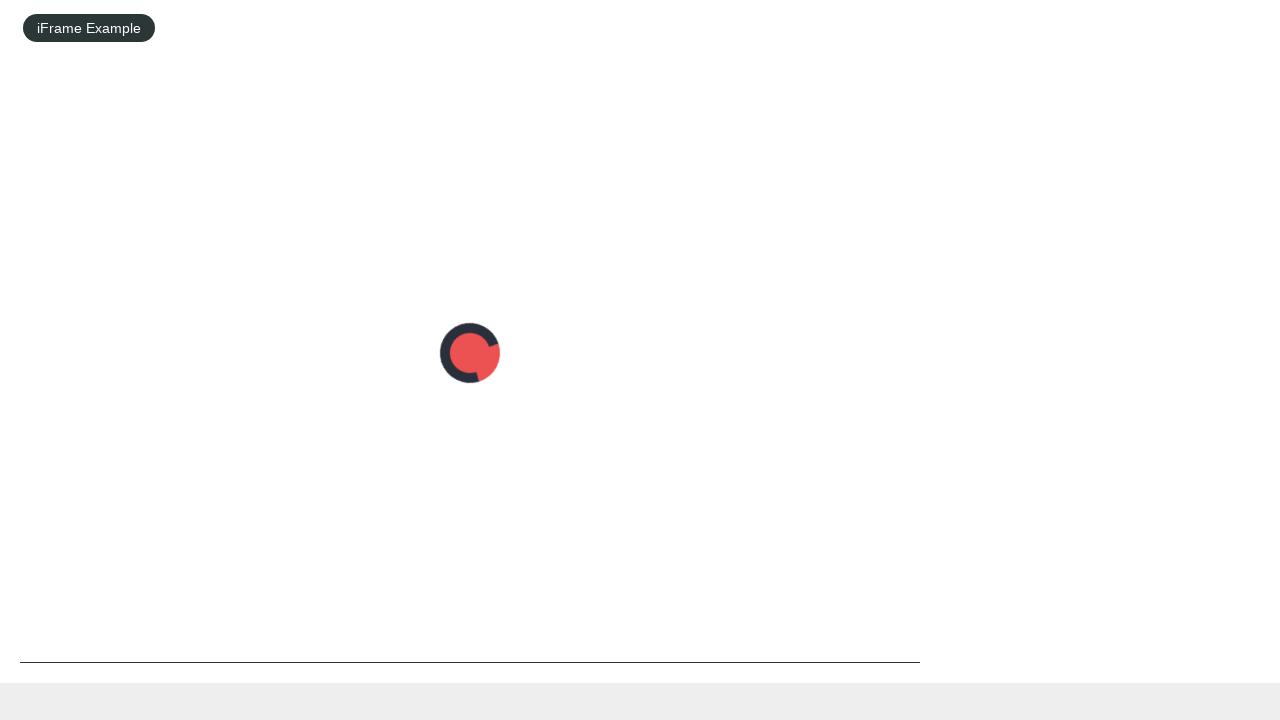